Tests alert handling functionality on W3Schools by triggering alerts within iframes, accepting them, and switching between iframe and main content

Starting URL: https://www.w3schools.com/jsref/tryit.asp?filename=tryjsref_alert

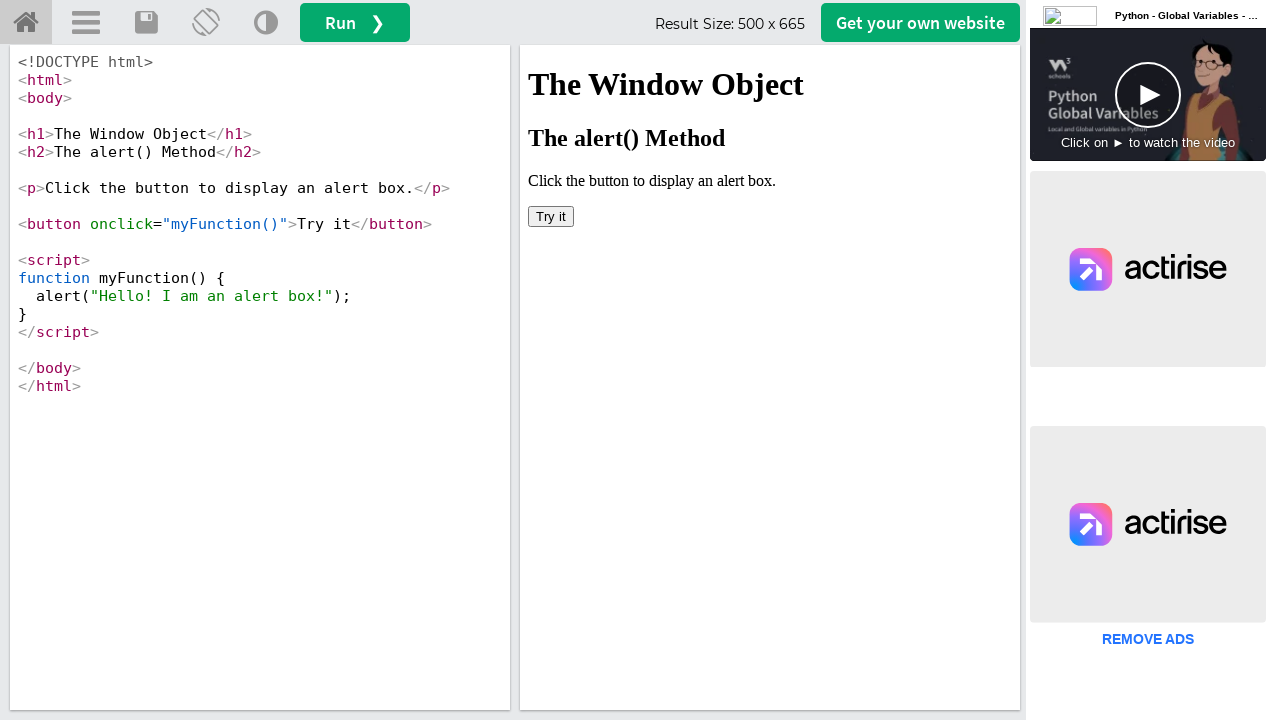

Clicked run button to load iframe content at (355, 22) on #runbtn
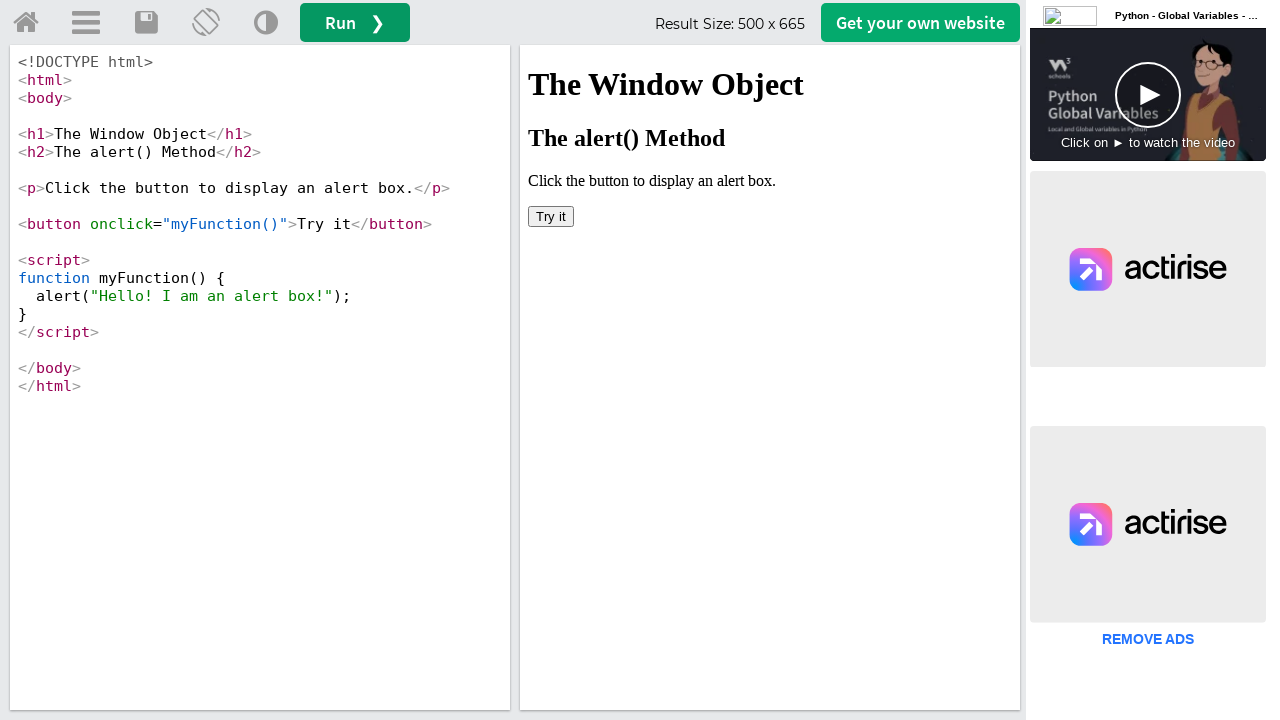

Located iframe with ID iframeResult
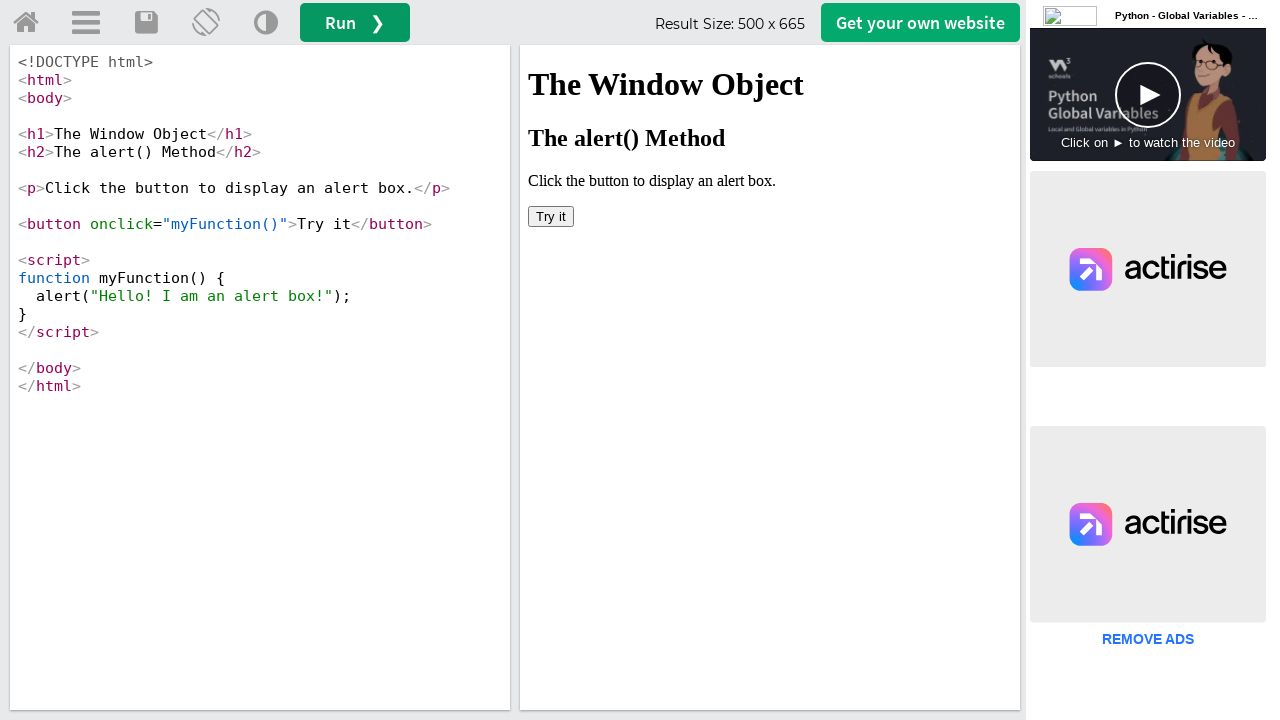

Clicked button within iframe to trigger alert at (551, 216) on #iframeResult >> internal:control=enter-frame >> button
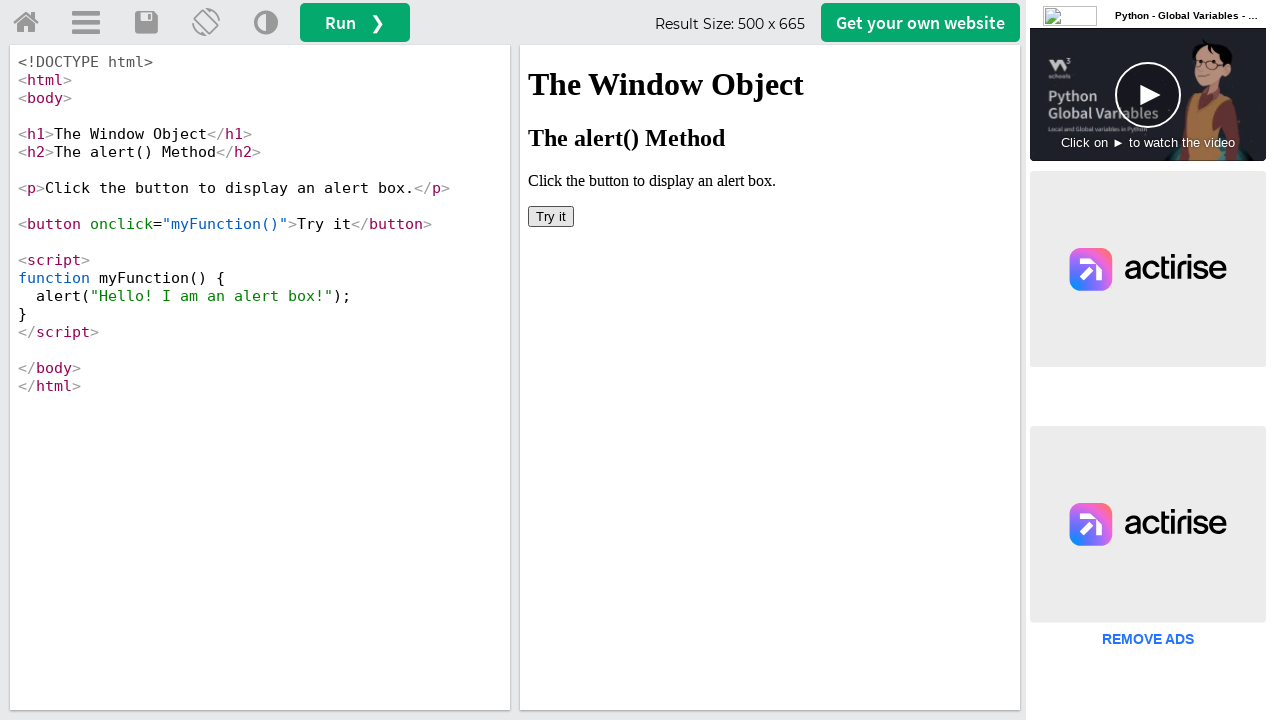

Set up dialog handler to automatically accept alerts
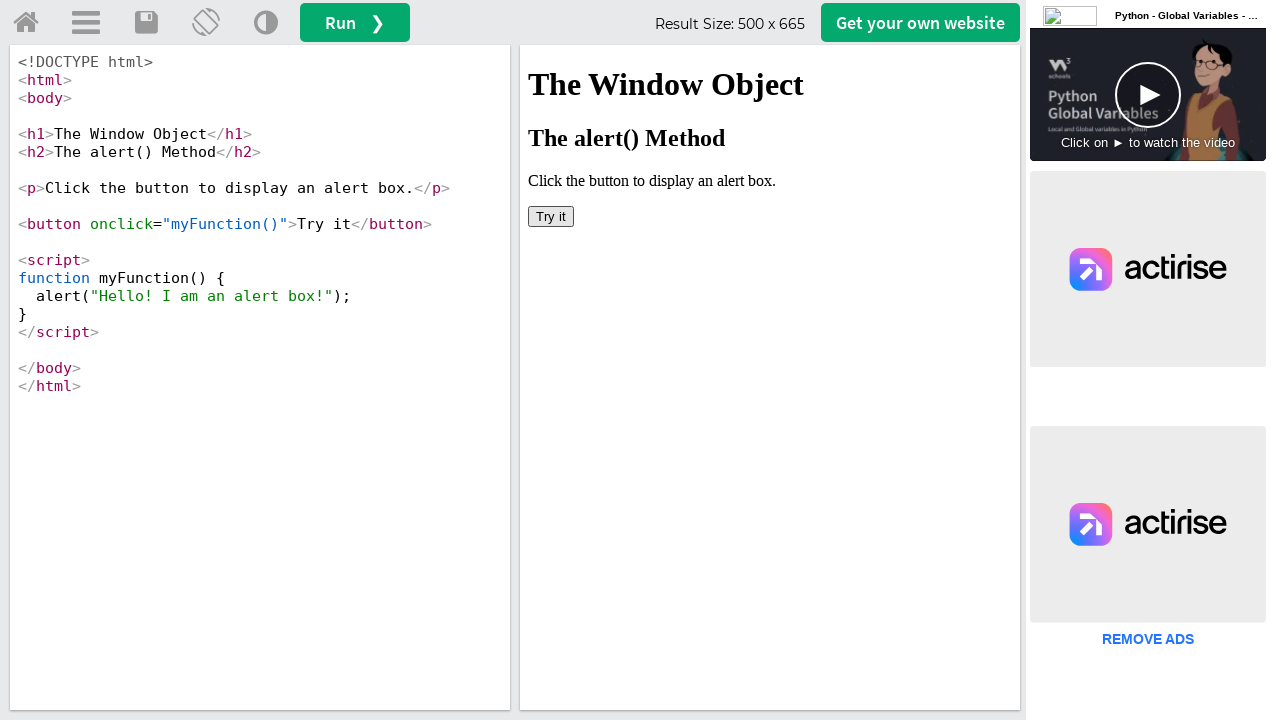

Clicked Change Theme button in main content at (266, 23) on (//a[@title='Change Theme'])[1]
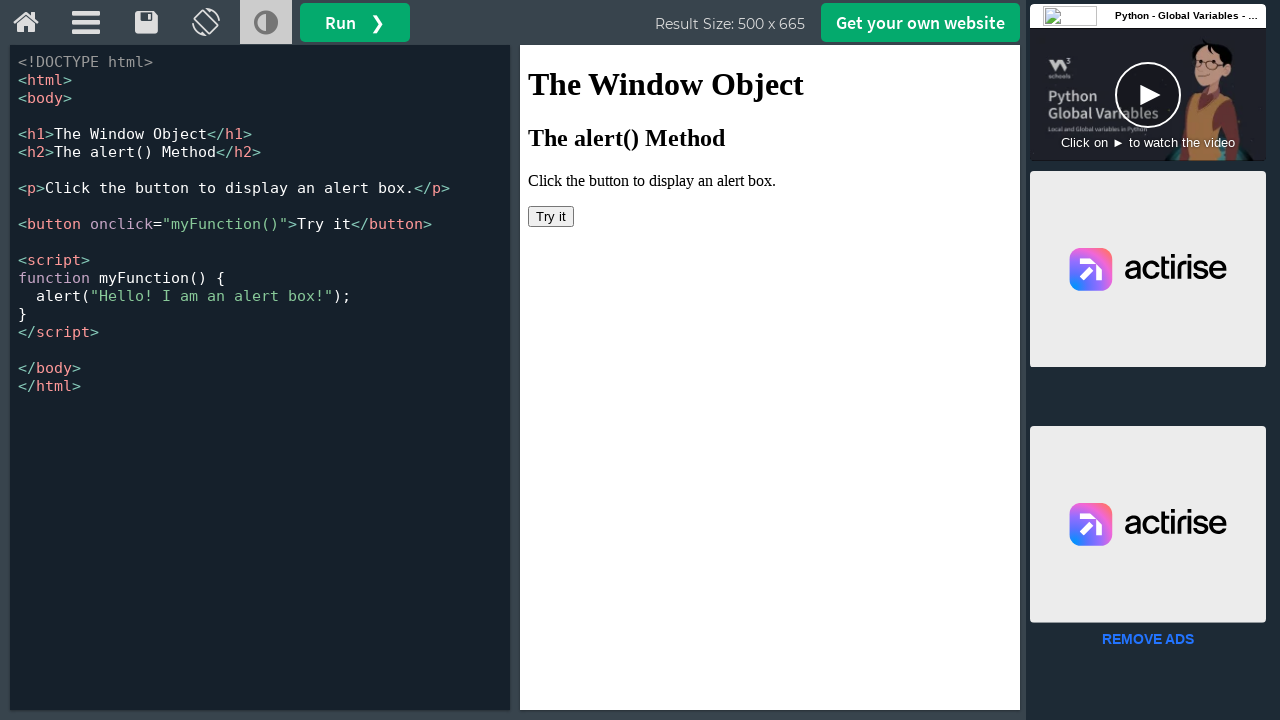

Clicked Try it button again within iframe to trigger second alert at (551, 216) on #iframeResult >> internal:control=enter-frame >> xpath=//button[@onclick='myFunc
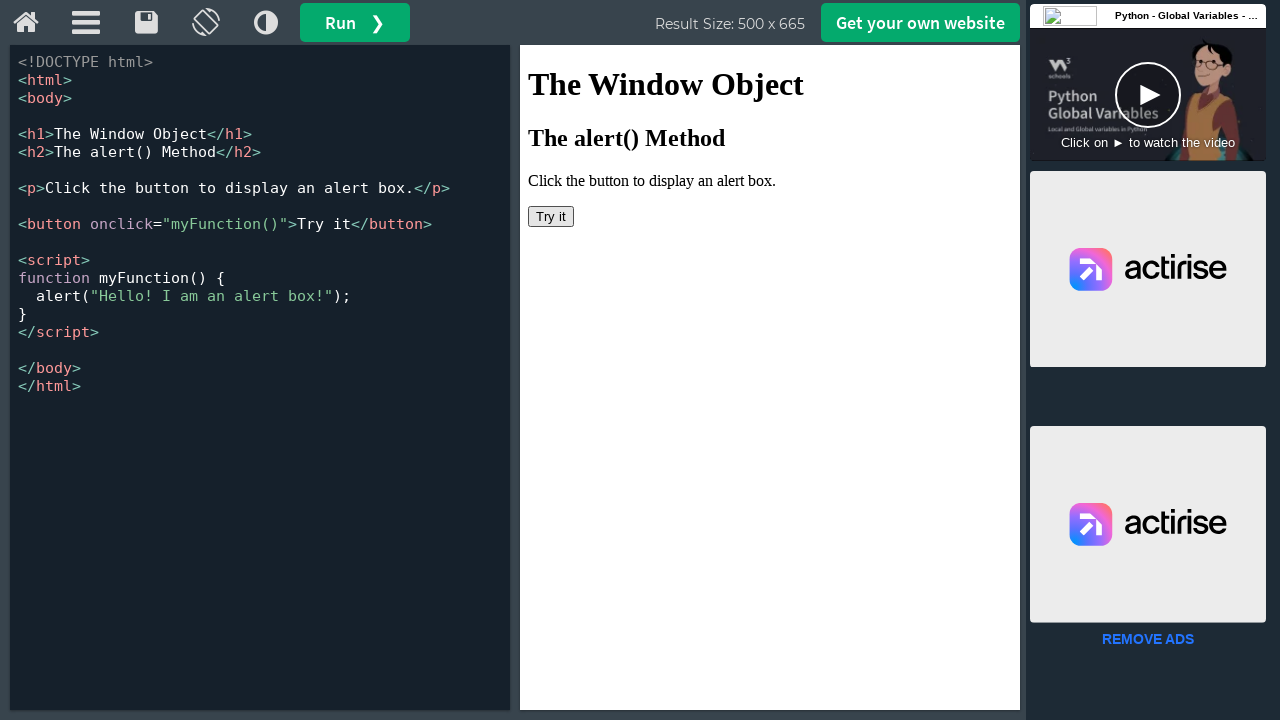

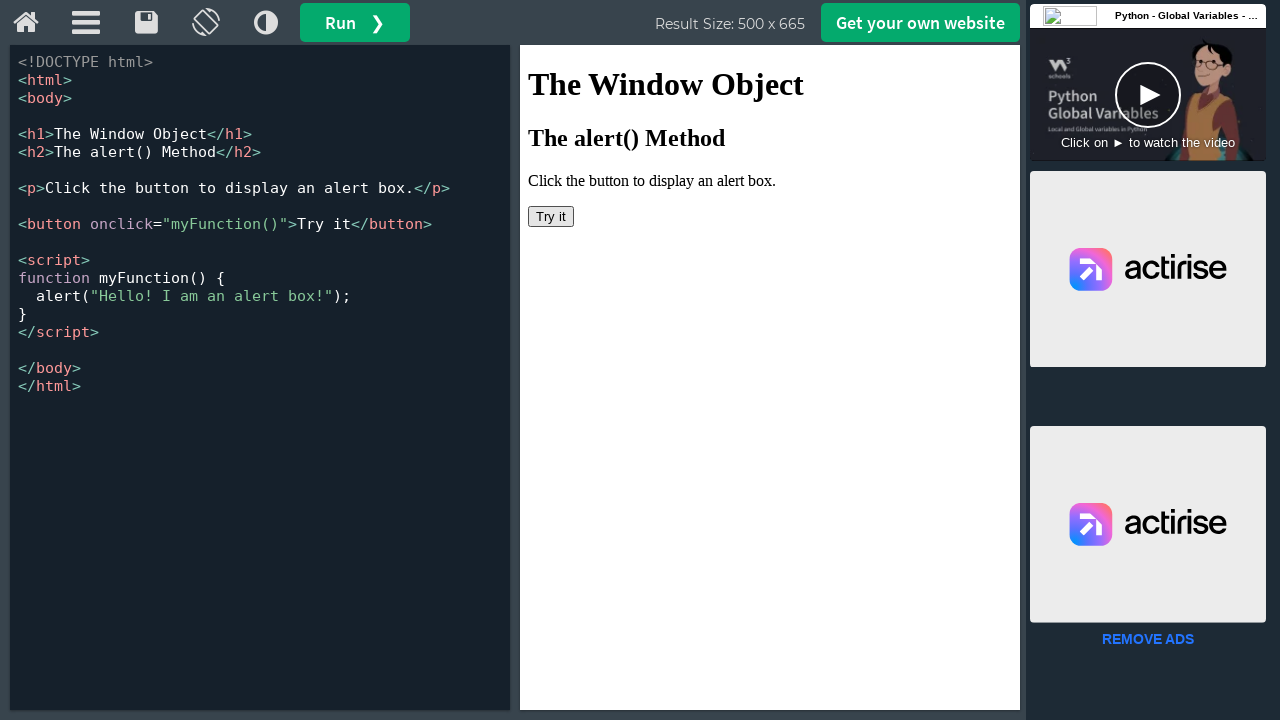